Tests alert handling by filling a name field, clicking an alert button, and accepting the browser alert dialog

Starting URL: https://rahulshettyacademy.com/AutomationPractice/

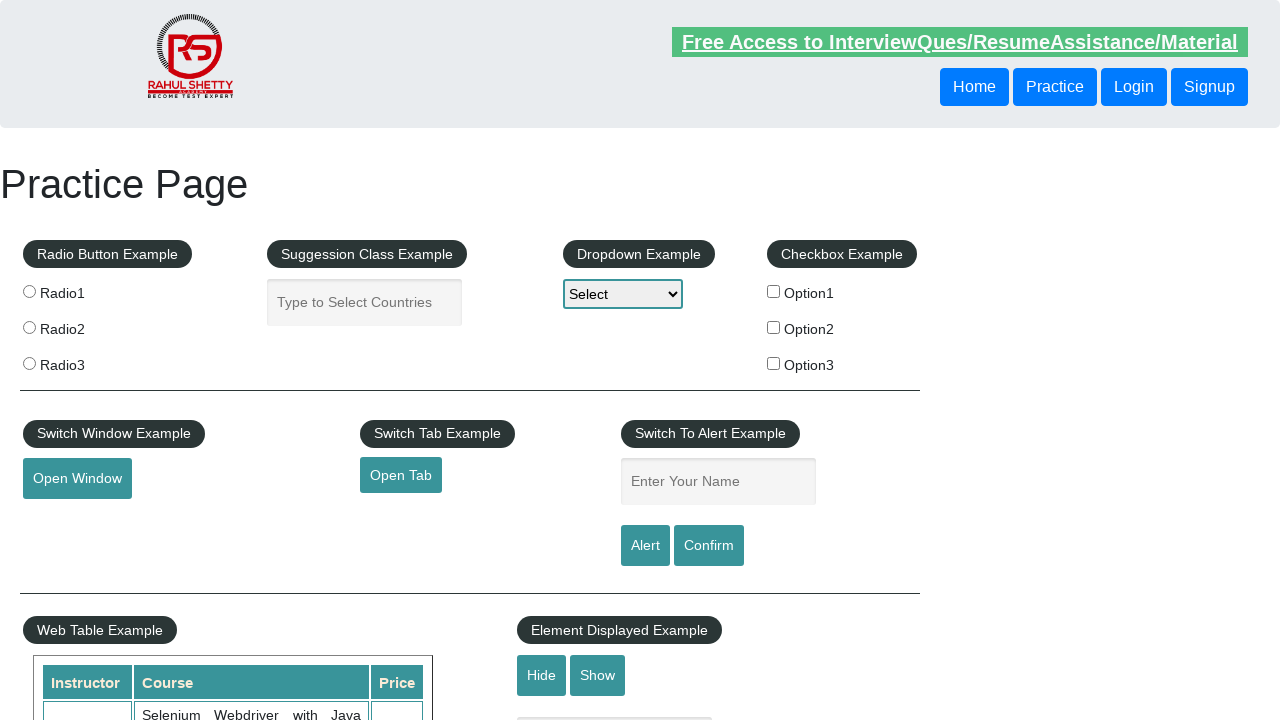

Filled name field with 'Roushan' on #name
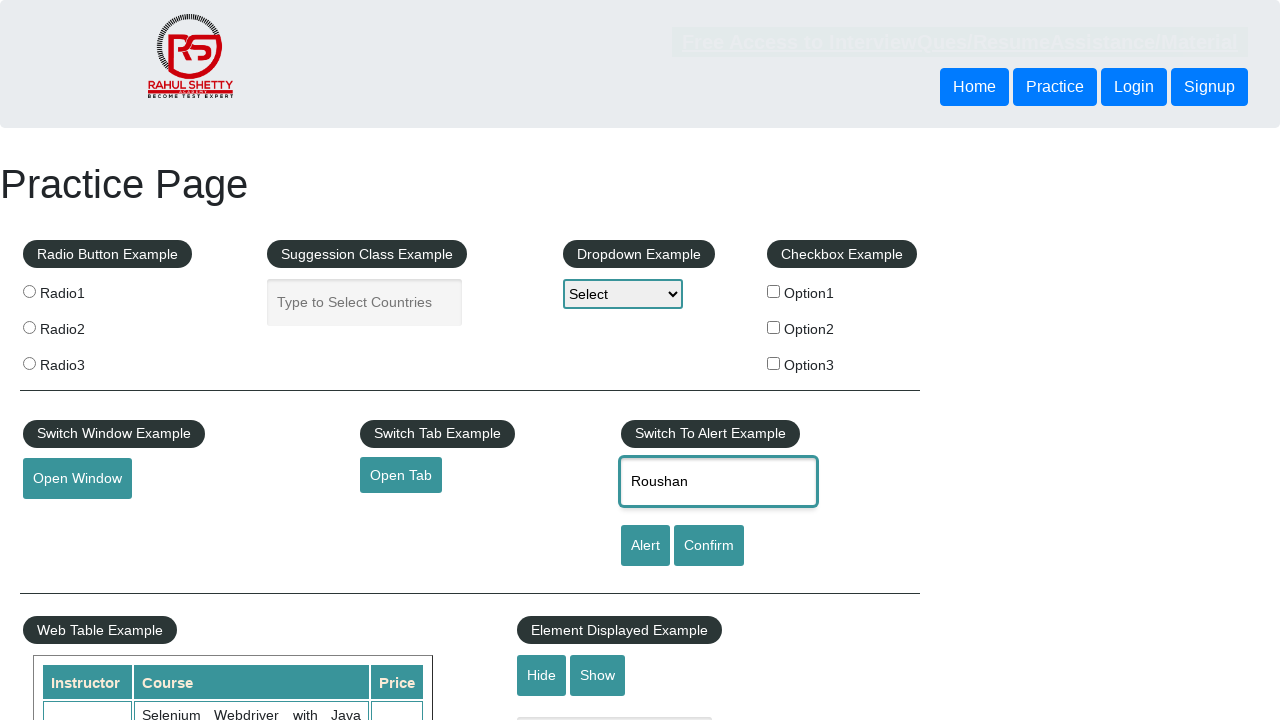

Set up dialog handler to accept browser alert
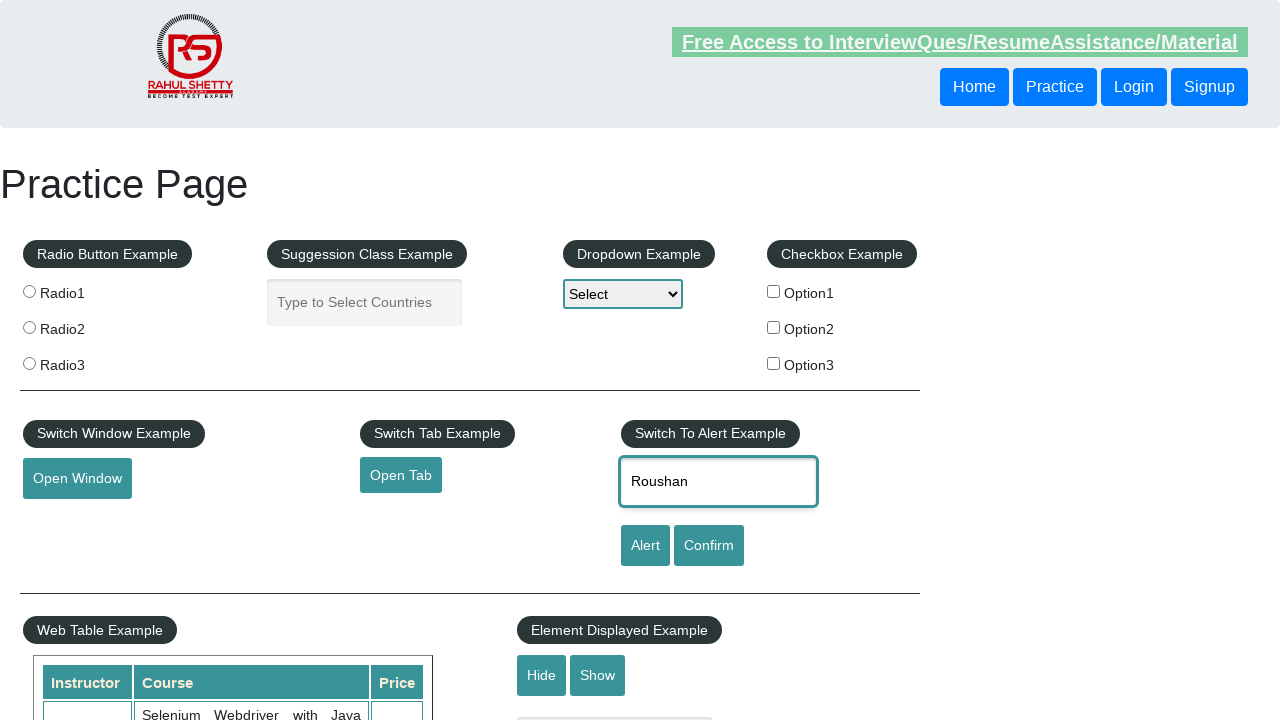

Clicked alert button to trigger browser alert dialog at (645, 546) on #alertbtn
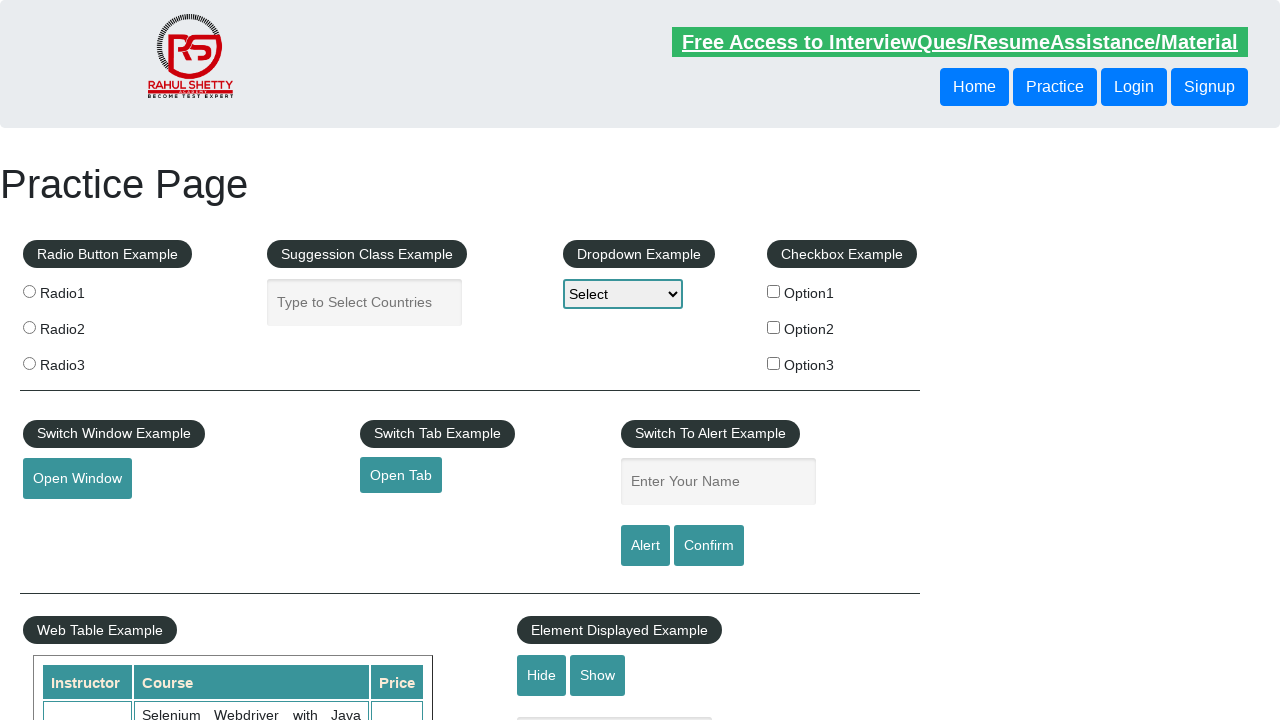

Waited for alert to be processed
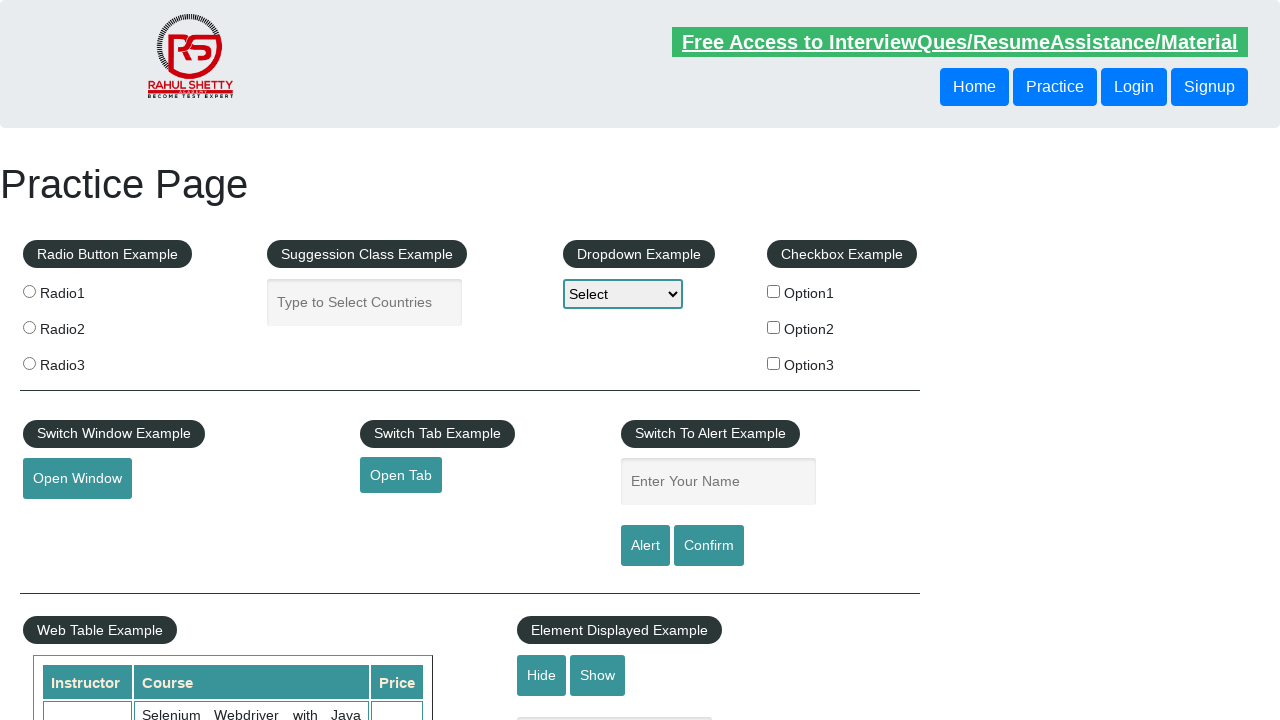

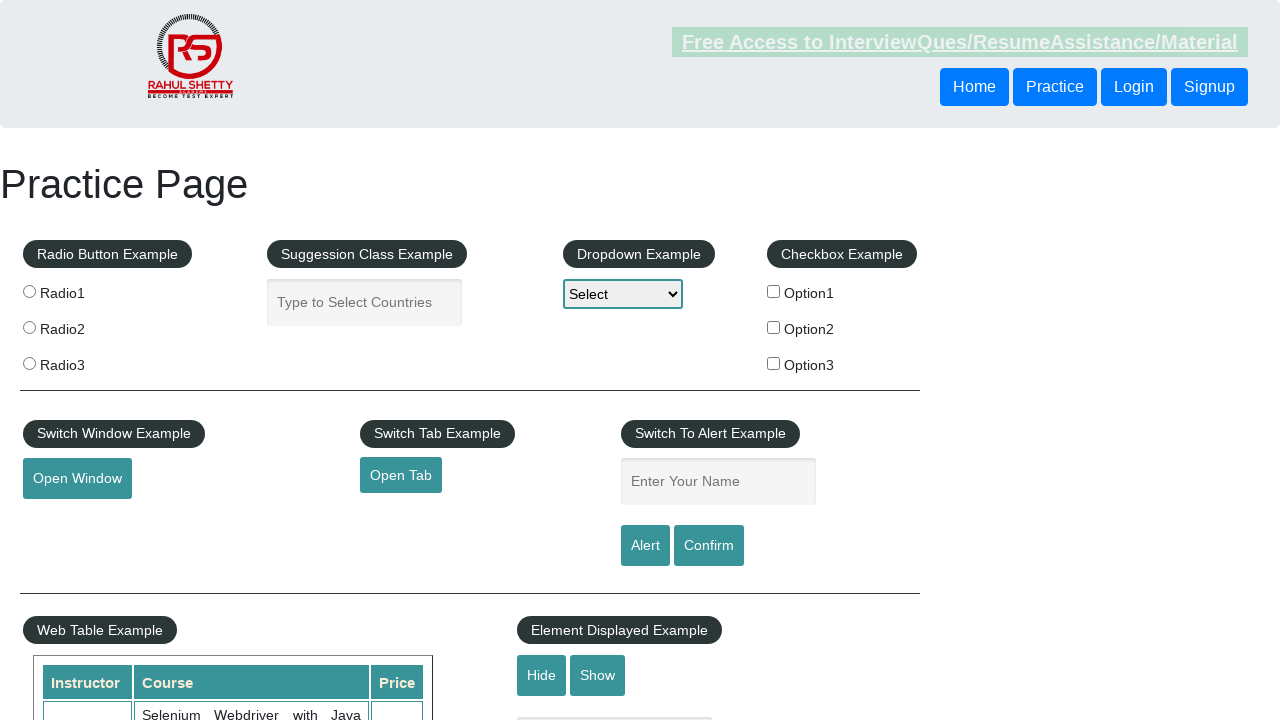